Navigates to BookMyShow homepage and maximizes the browser window

Starting URL: https://www.bookmyshow.com/

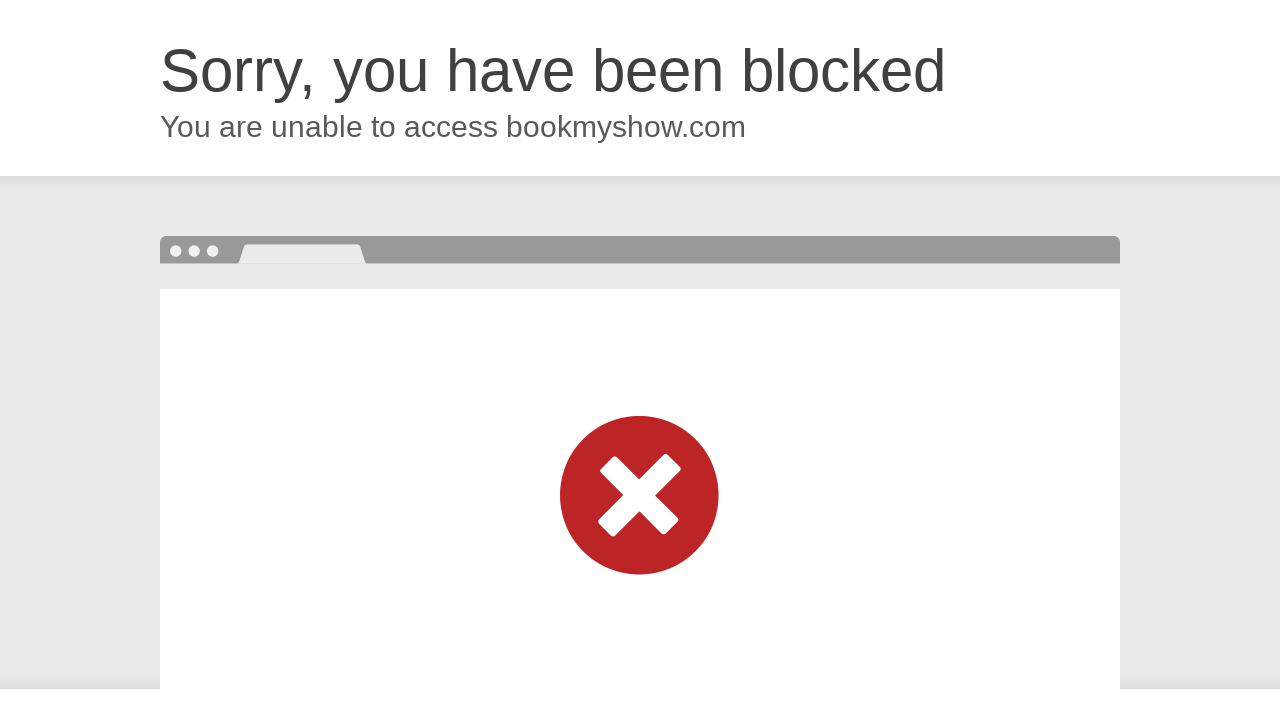

BookMyShow homepage loaded - DOM content ready
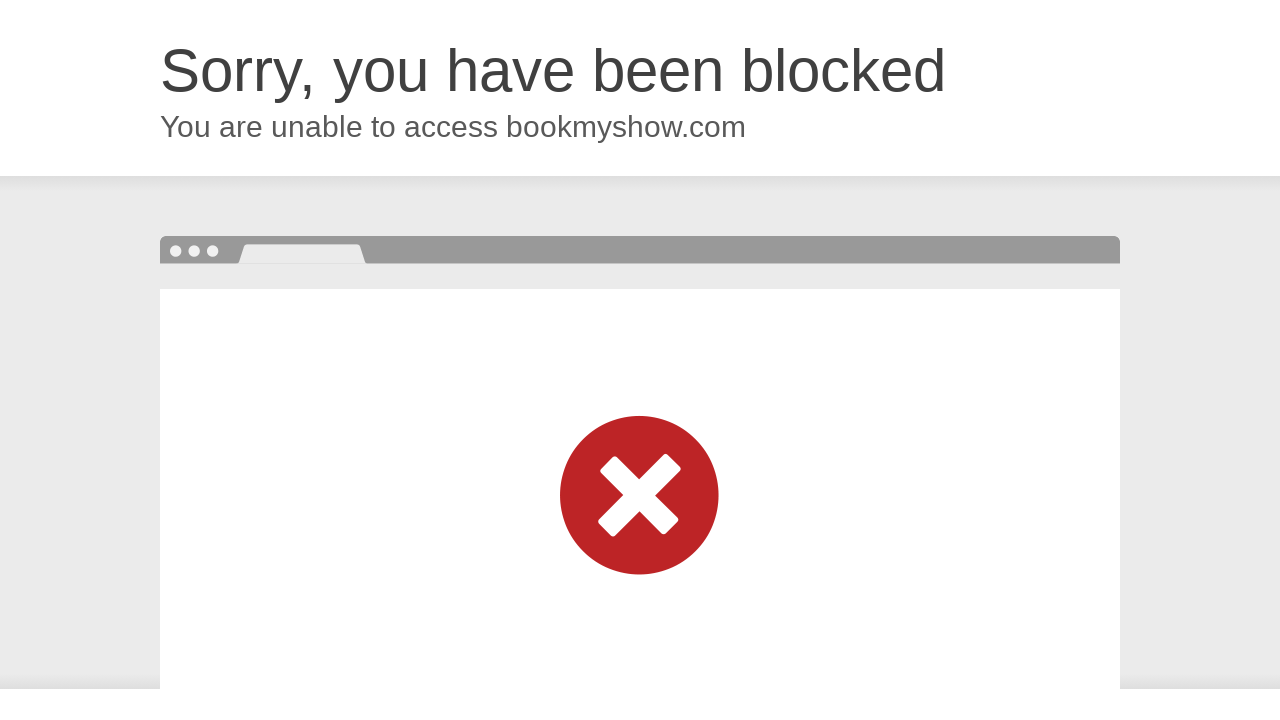

Browser window maximized to 1920x1080
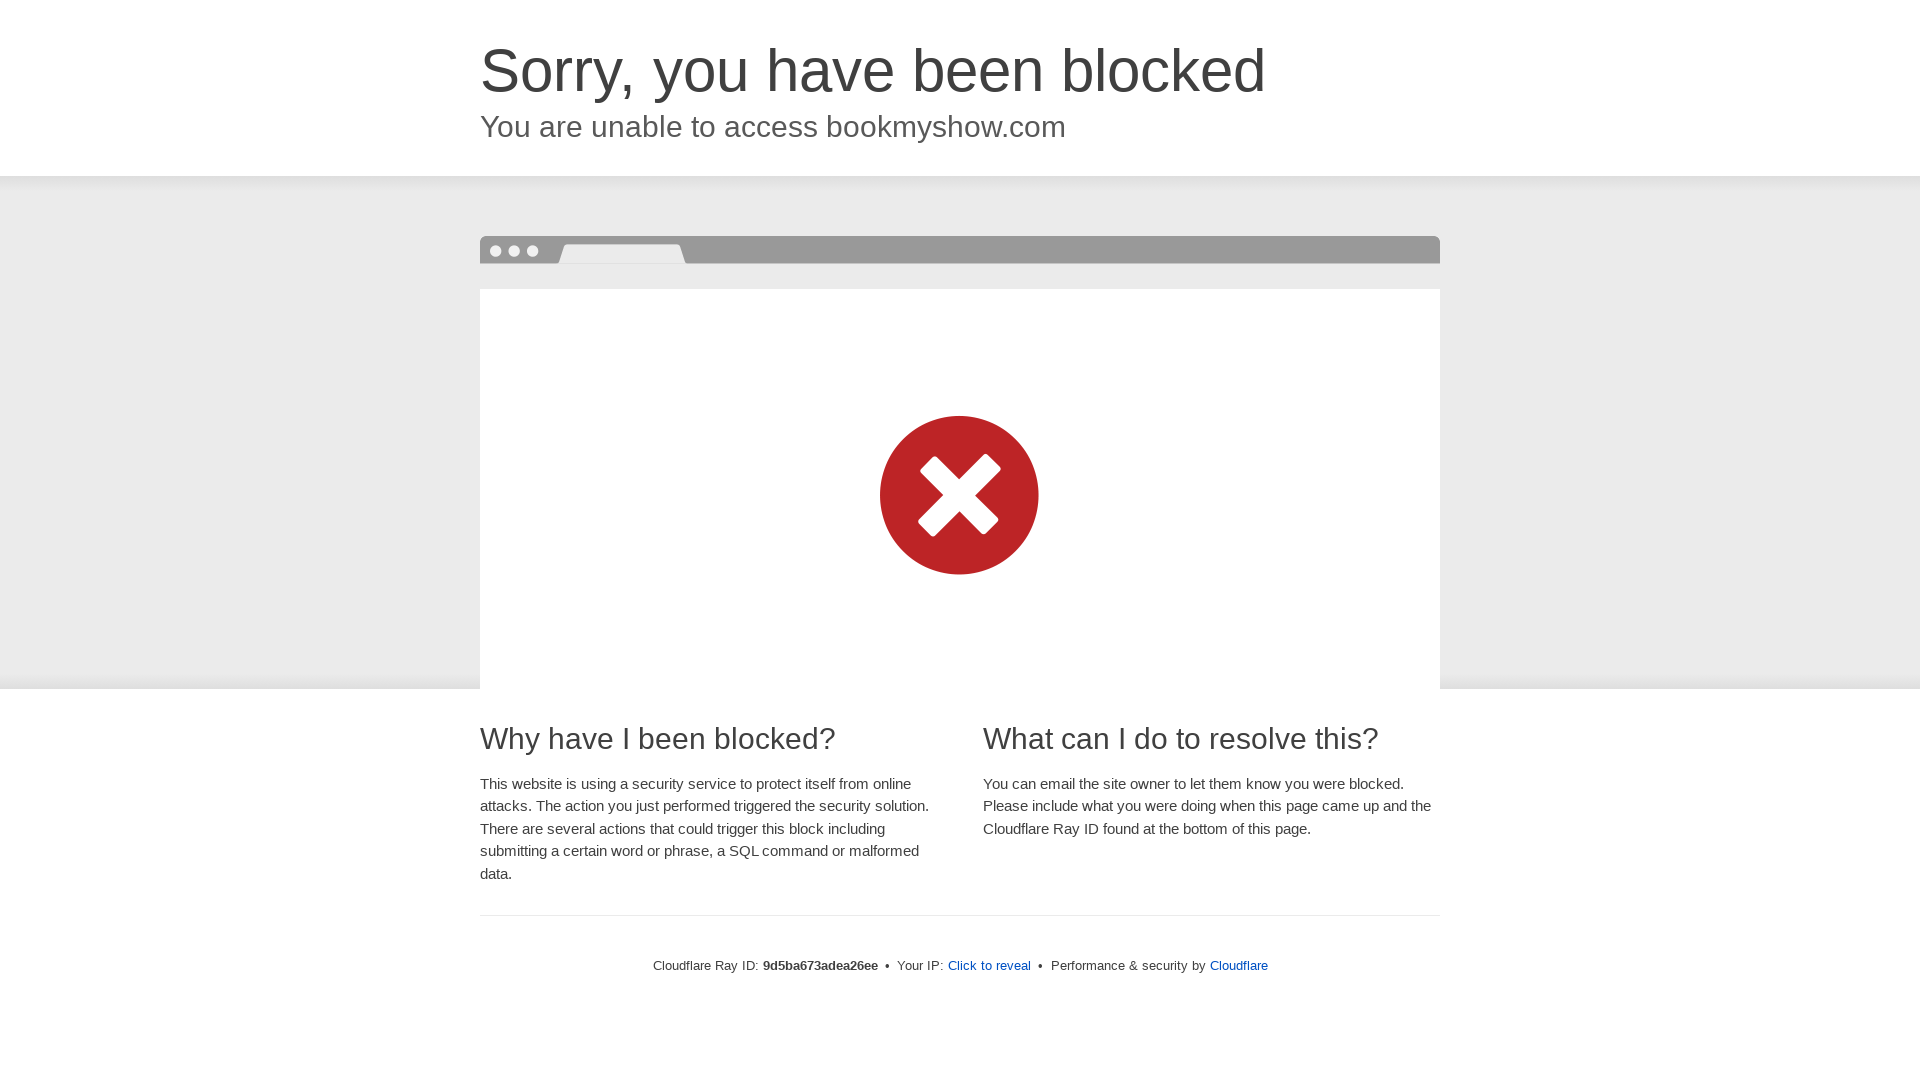

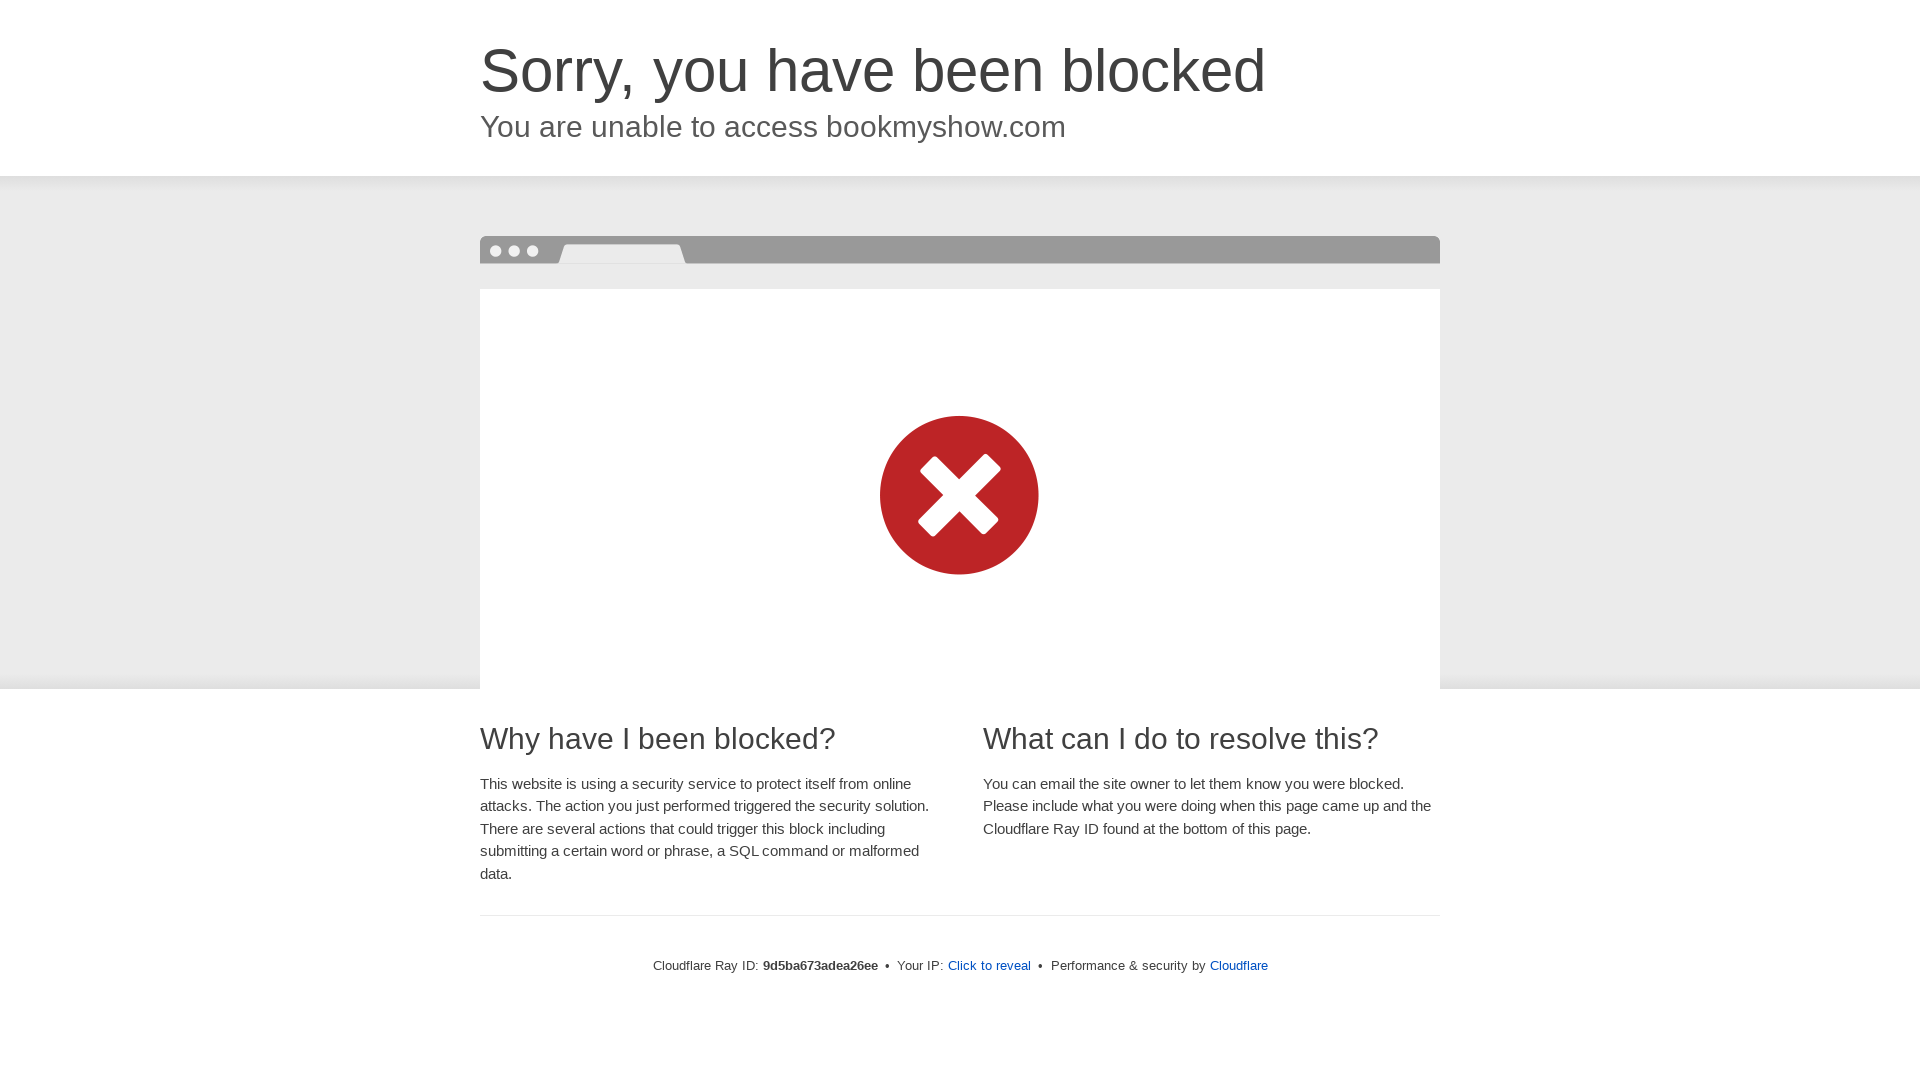